Tests the partnership link on the Labirint club page by clicking on it and verifying navigation to the partner login page.

Starting URL: https://www.labirint.ru/club/

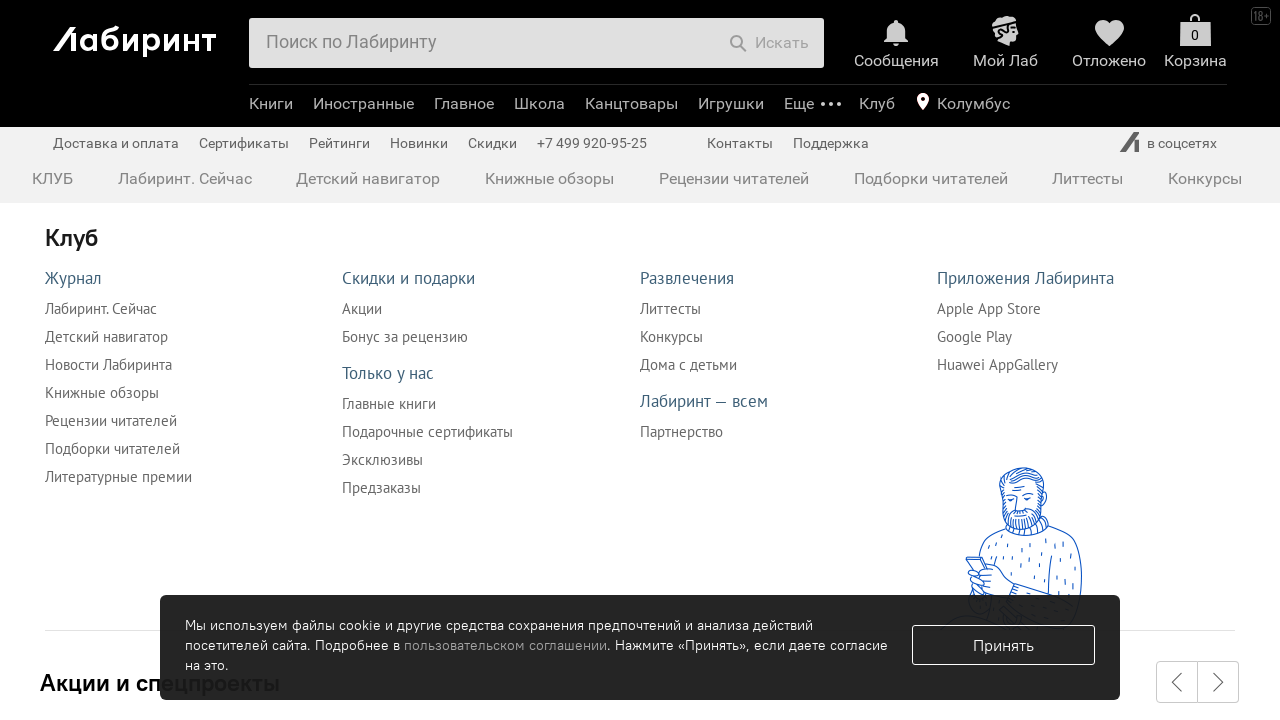

Clicked on the partnership link at (681, 432) on a[href="/partner/"]
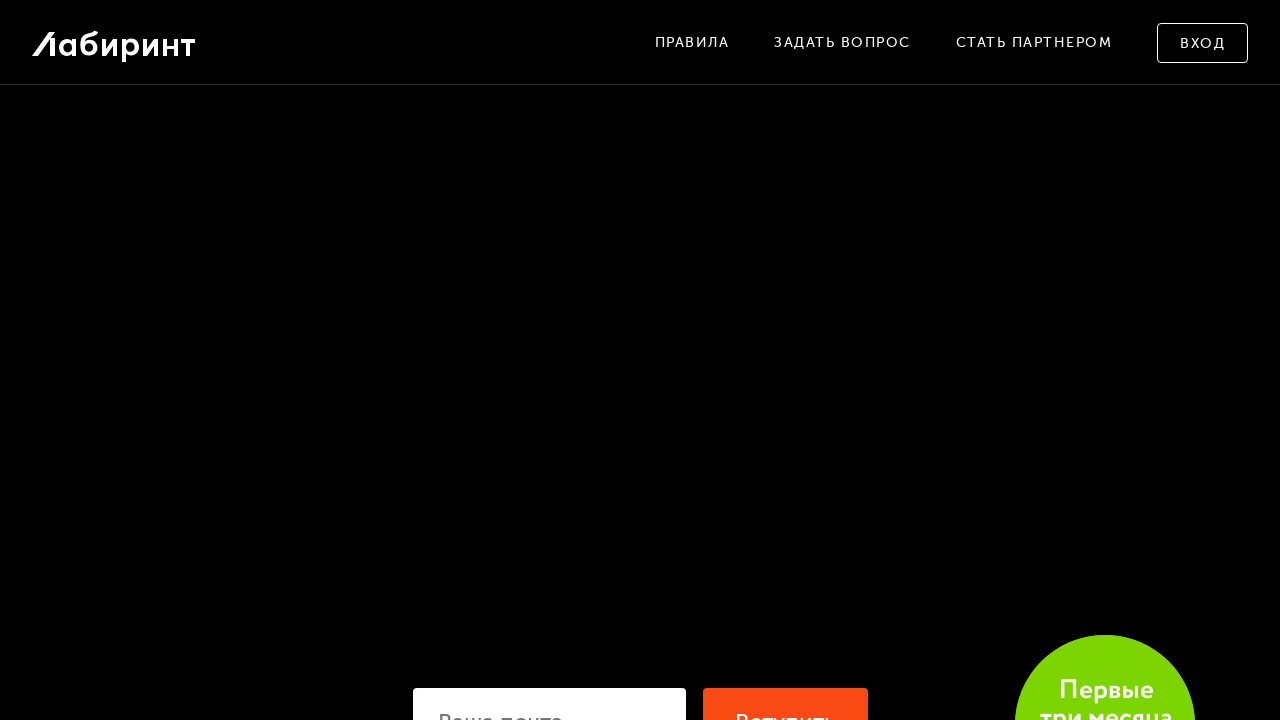

Navigated to partner login page and URL verified
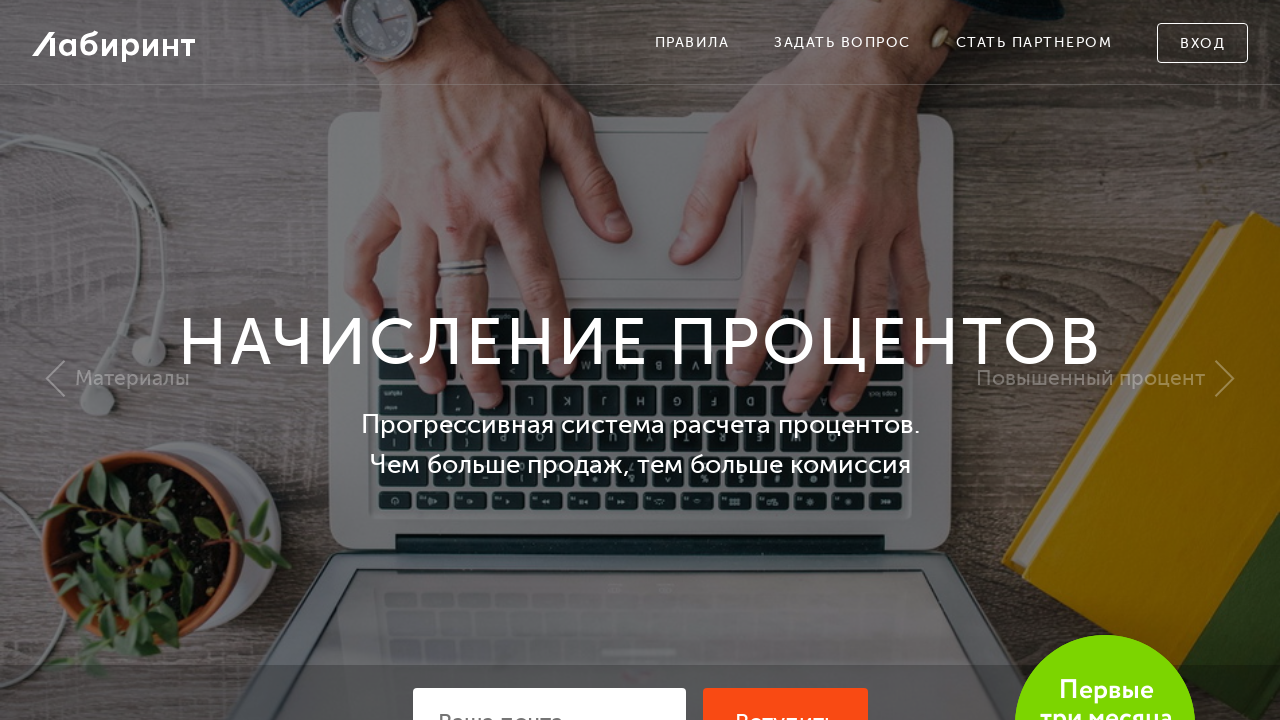

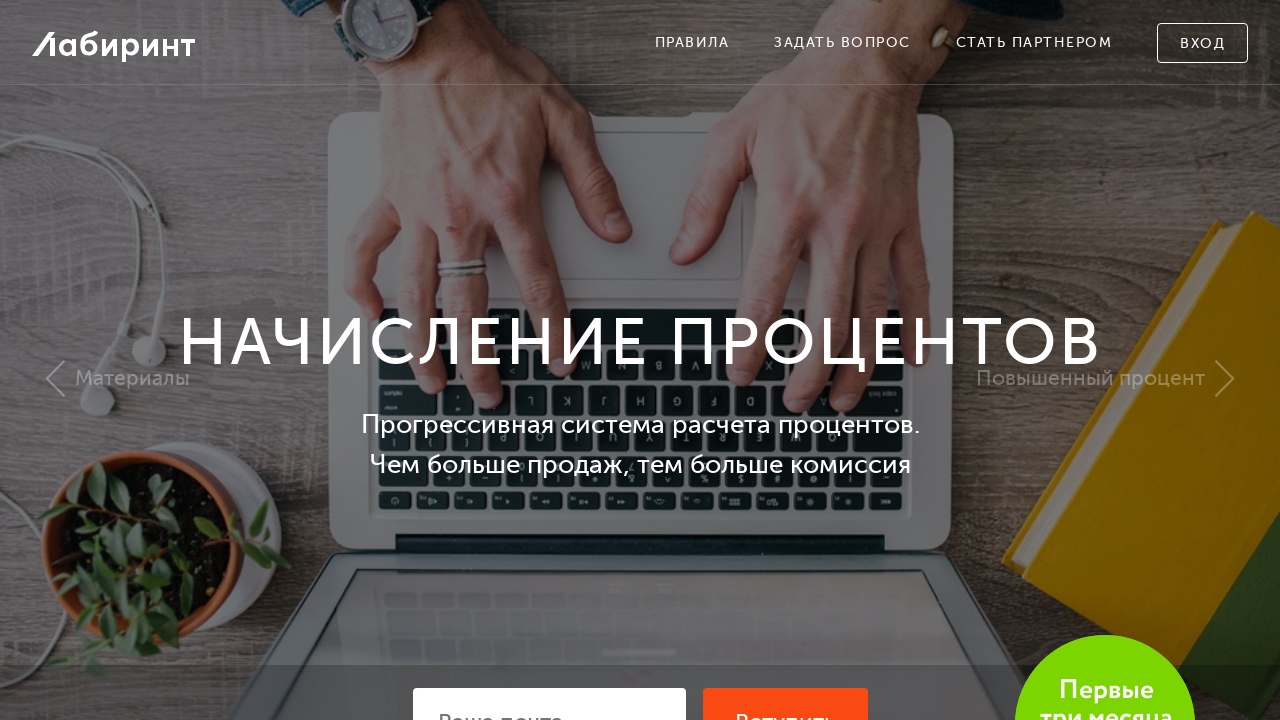